Navigates to the KTM India motorcycle website homepage and verifies the page loads successfully.

Starting URL: https://www.ktm.com/en-in.html

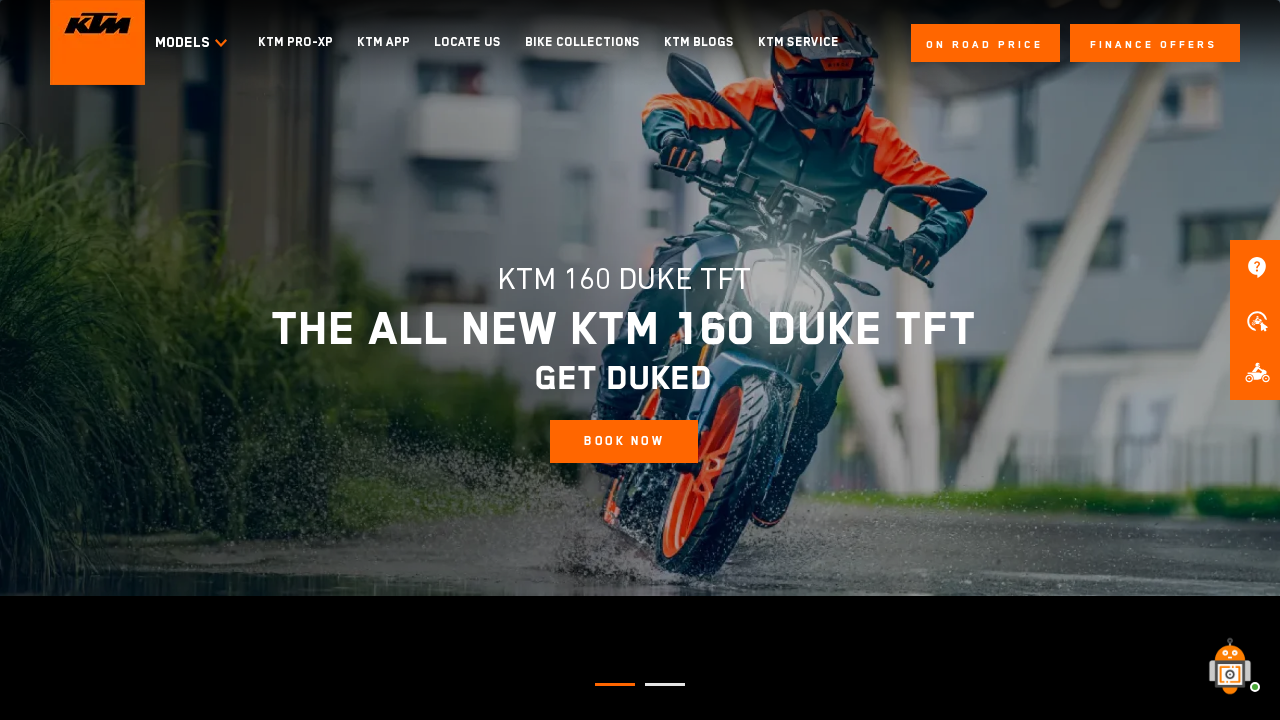

Waited for page DOM content to be fully loaded
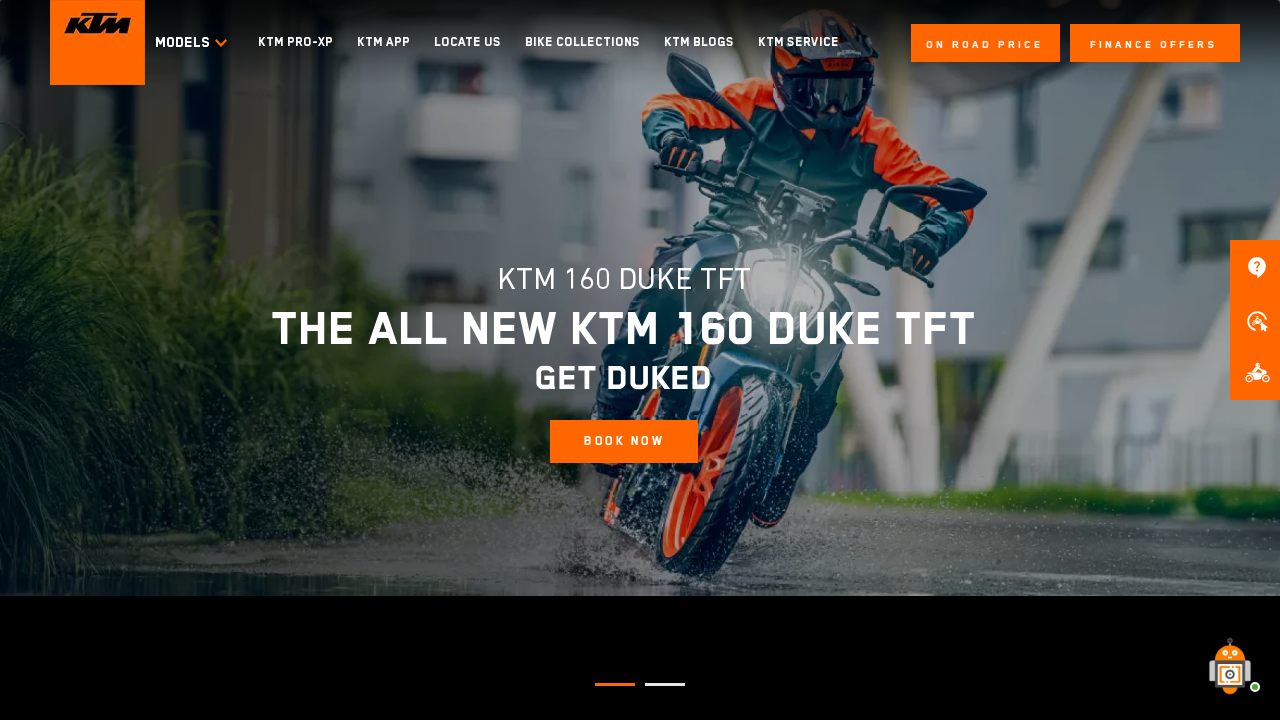

Verified body element is present on KTM India homepage
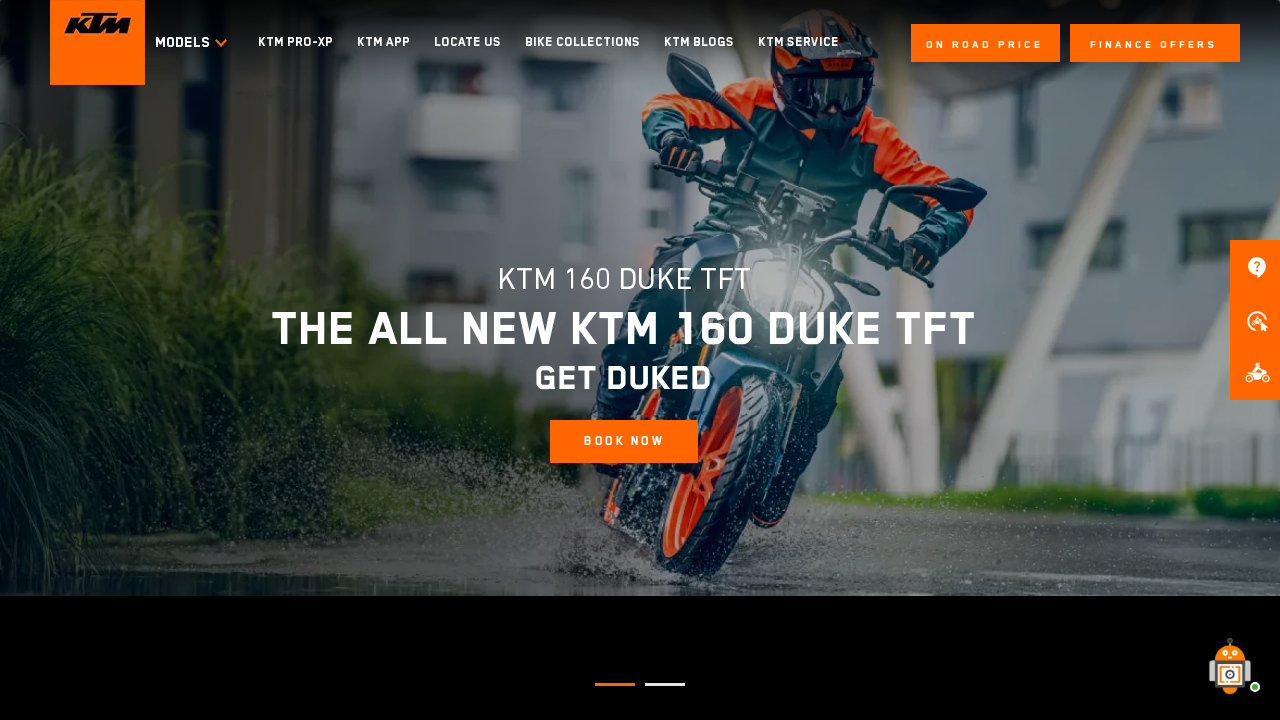

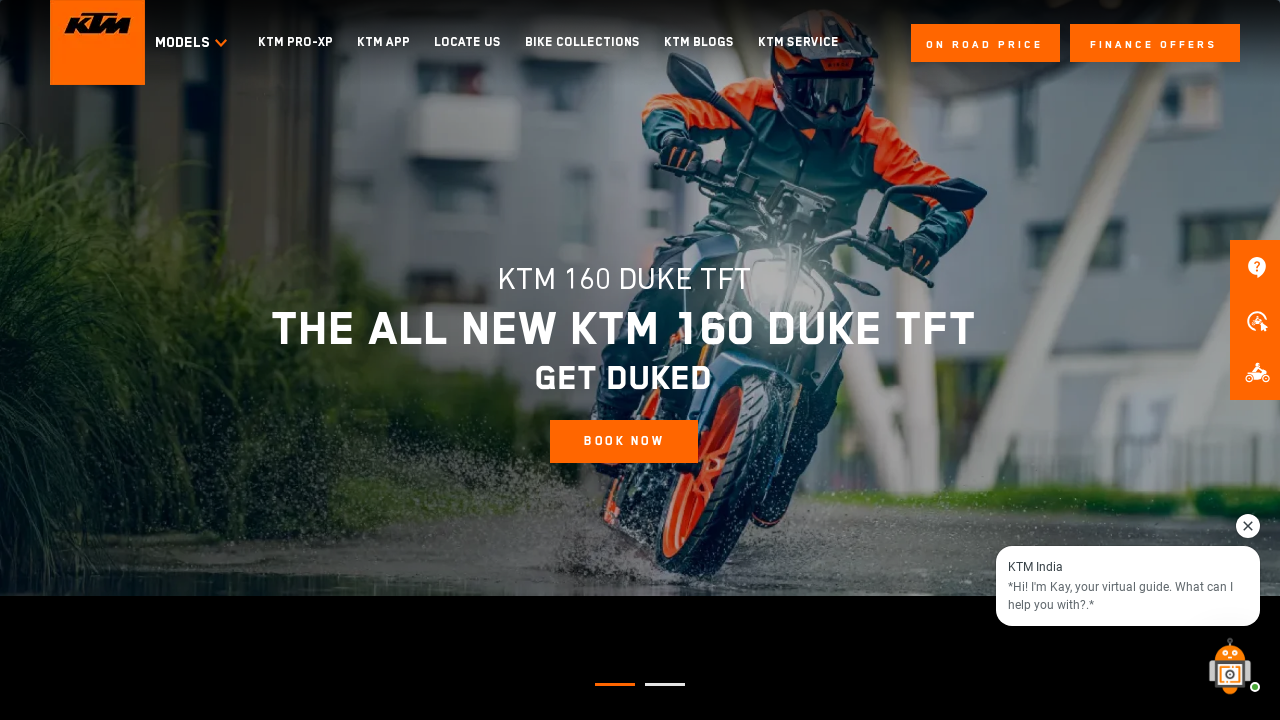